Navigates to the Selenium practice page and verifies that the page title displays "Student Registration Form"

Starting URL: https://www.tutorialspoint.com/selenium/practice/selenium_automation_practice.php

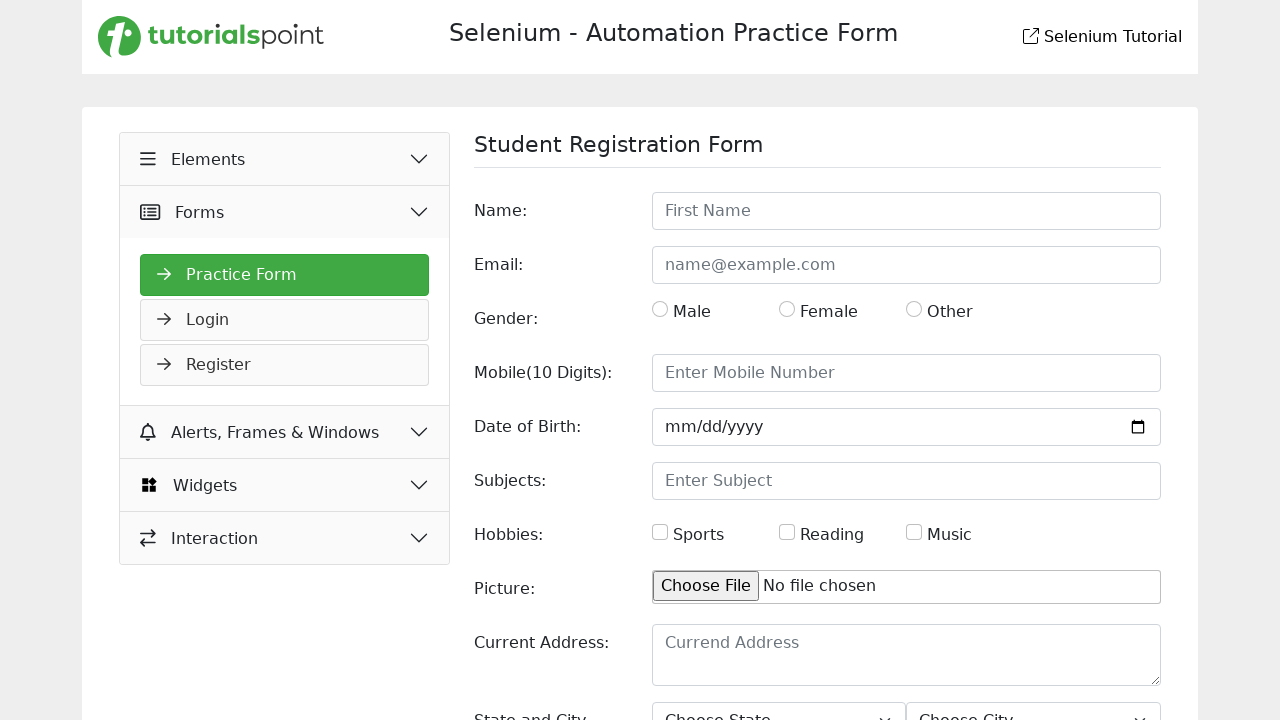

Navigated to Selenium practice page
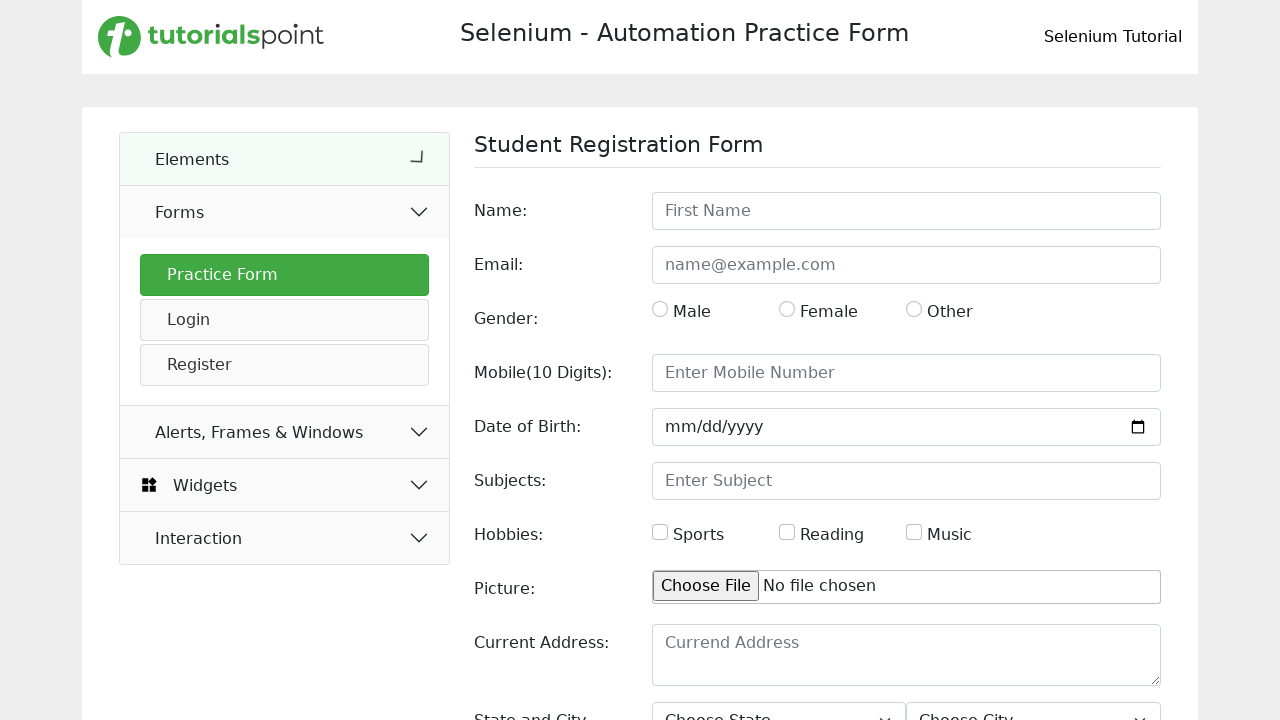

Page title element is visible
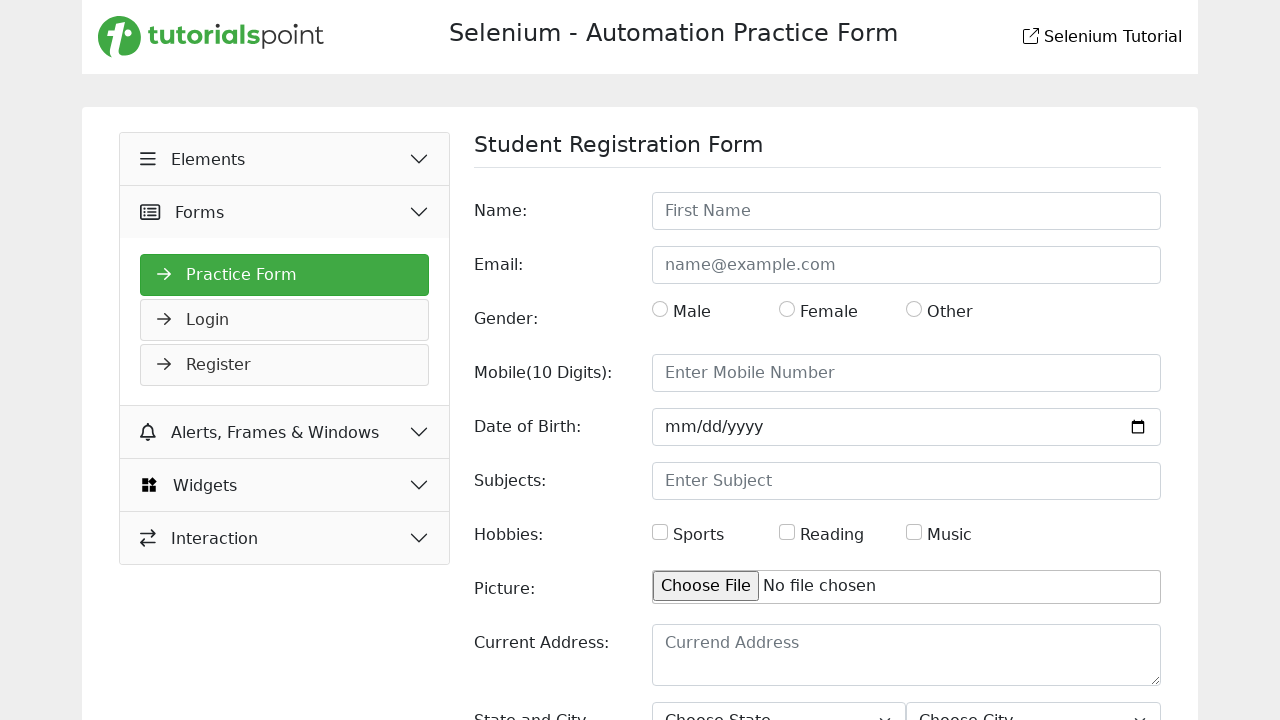

Verified page title displays 'Student Registration Form'
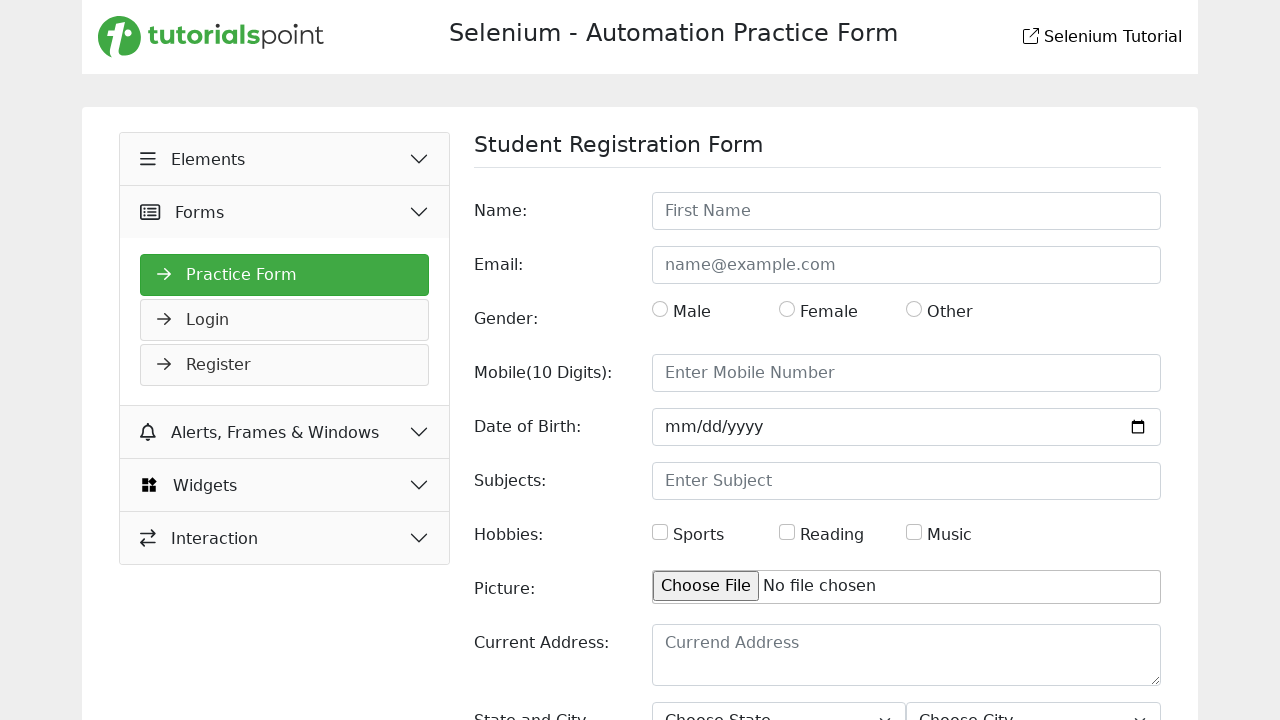

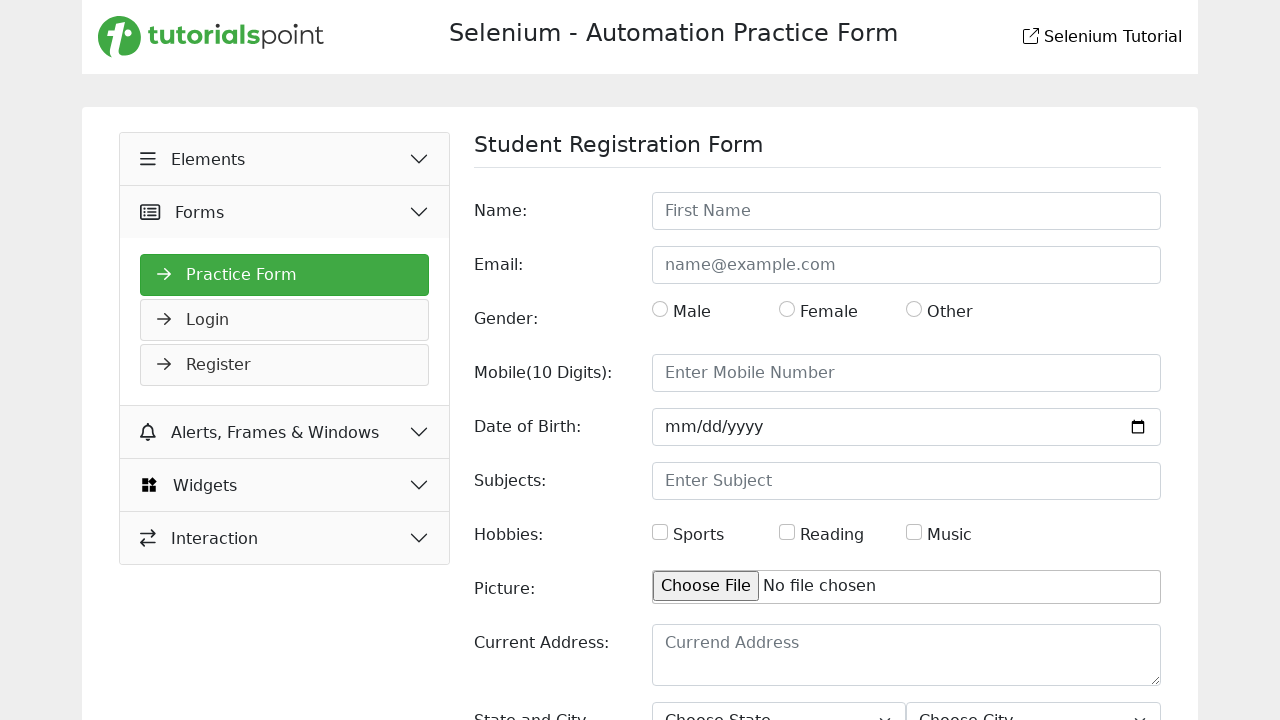